Opens the TutorialsNinja demo e-commerce website and maximizes the browser window

Starting URL: https://tutorialsninja.com/demo

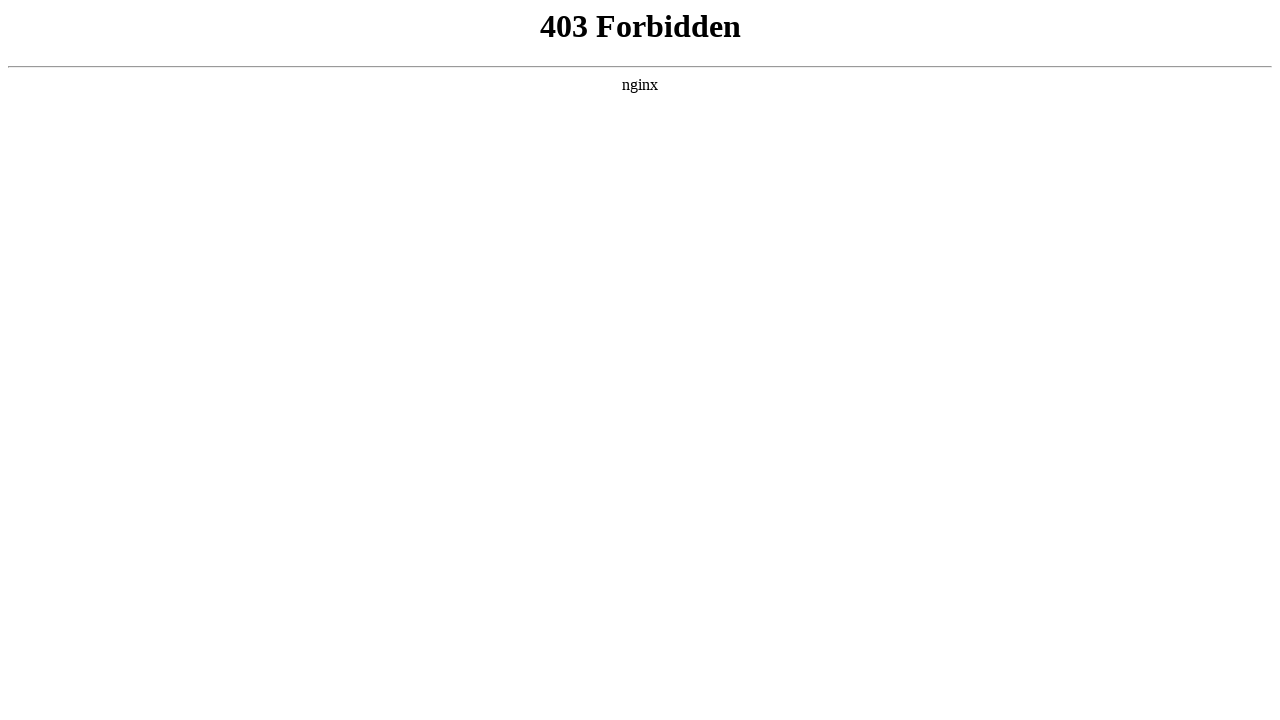

Set viewport size to 1920x1080 to maximize browser window
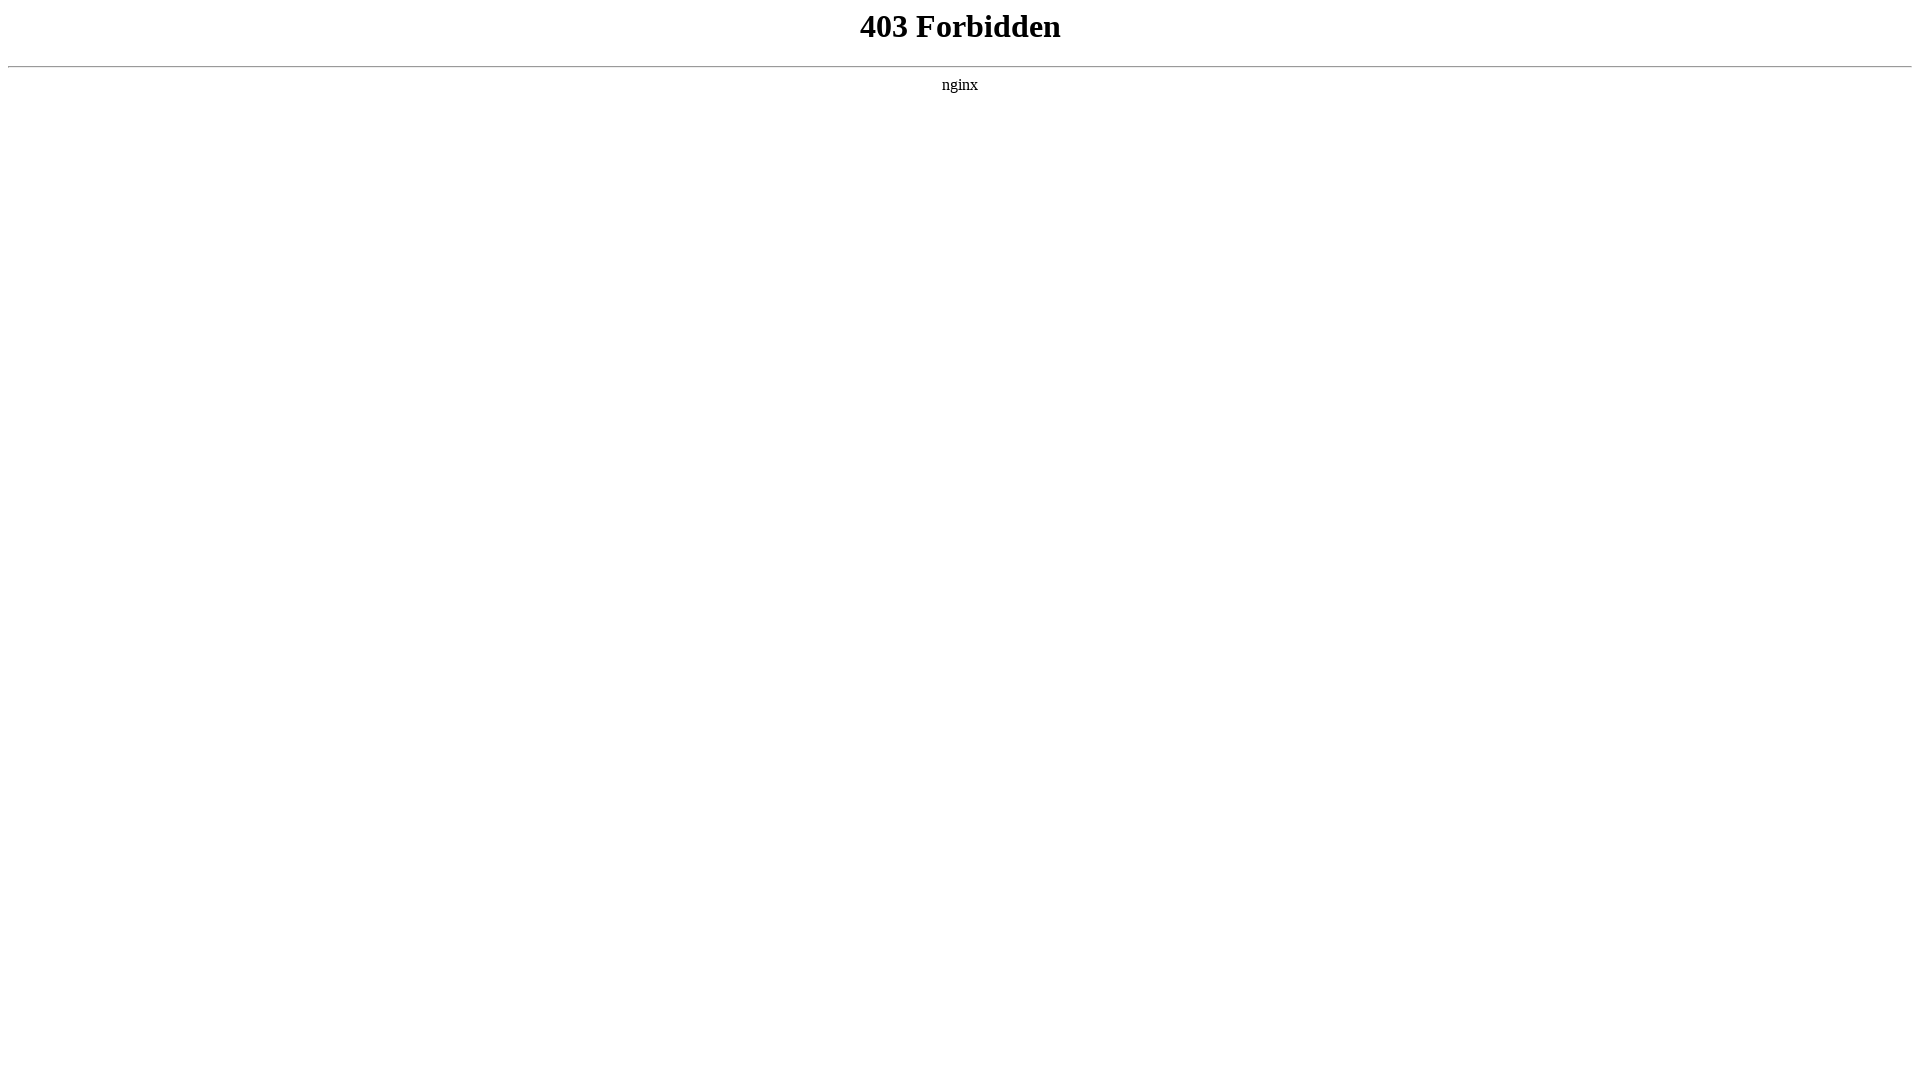

TutorialsNinja demo e-commerce website loaded and DOM content ready
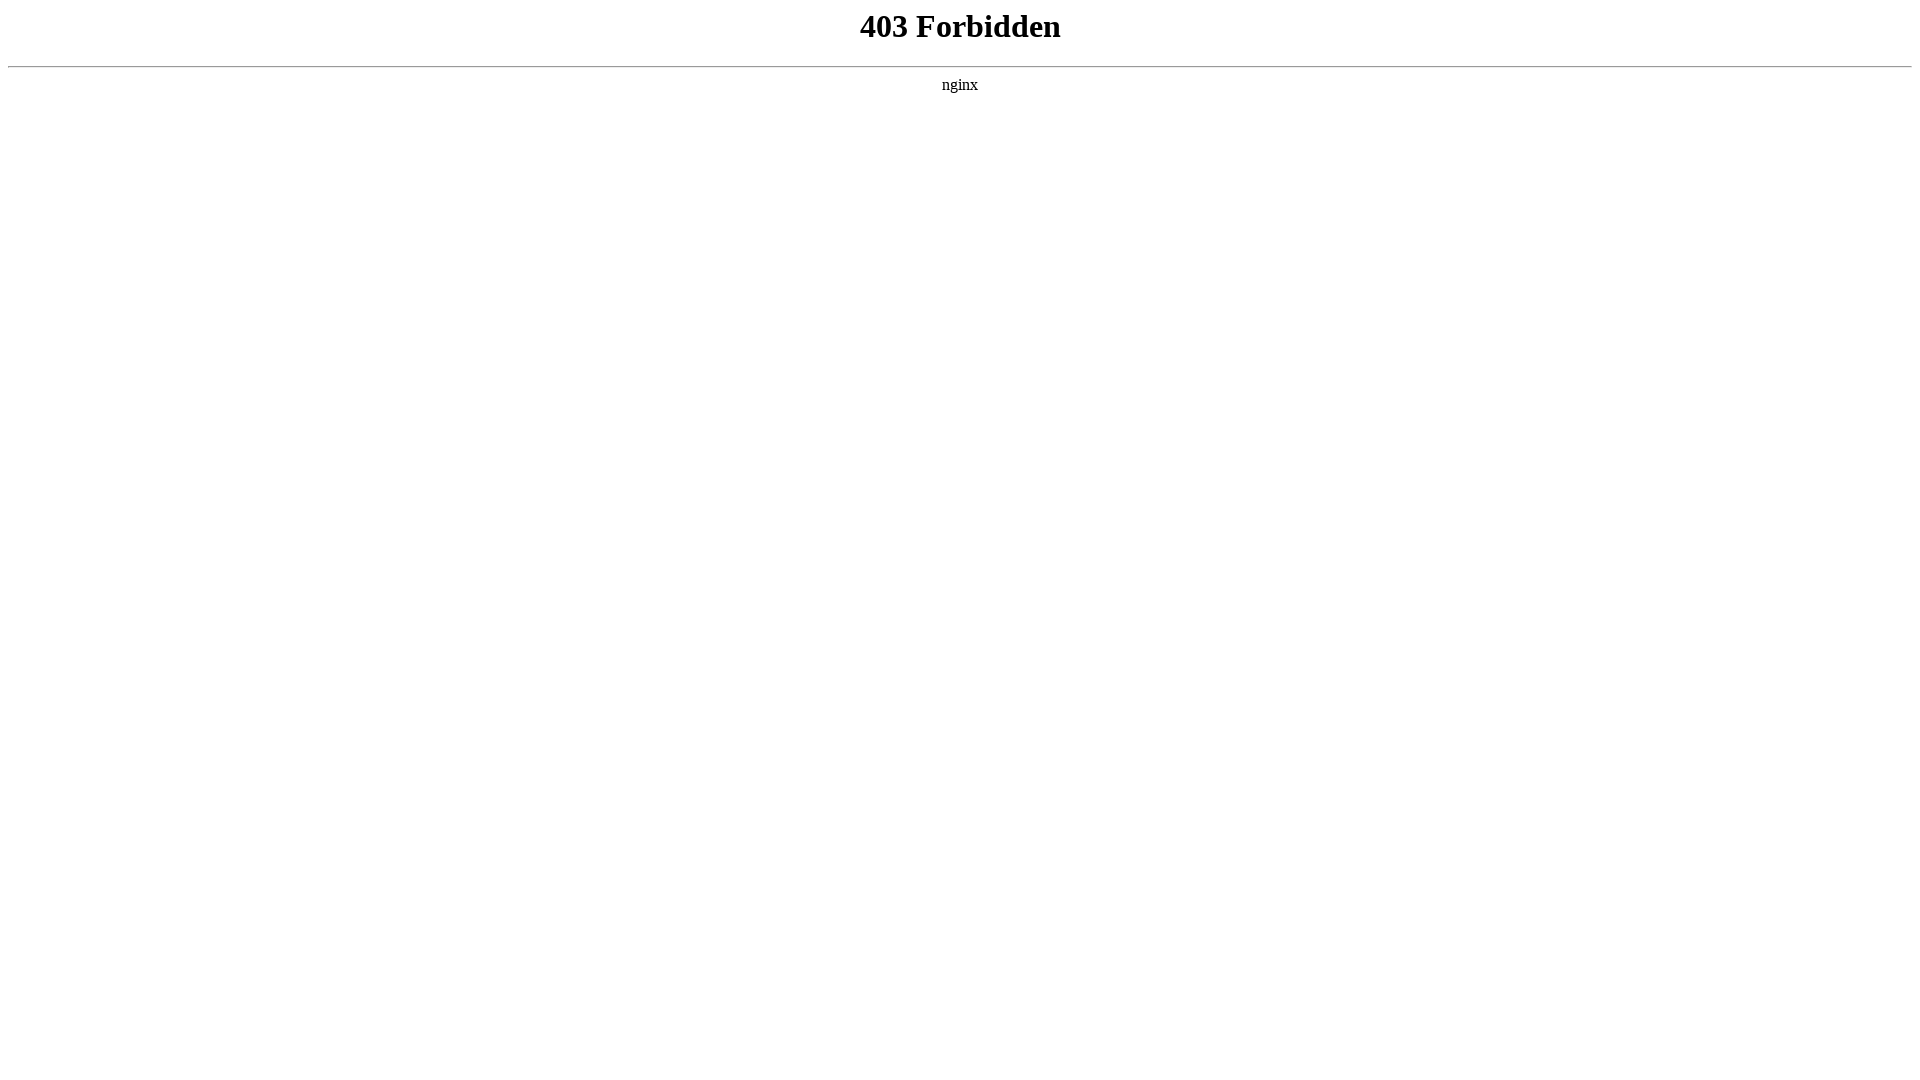

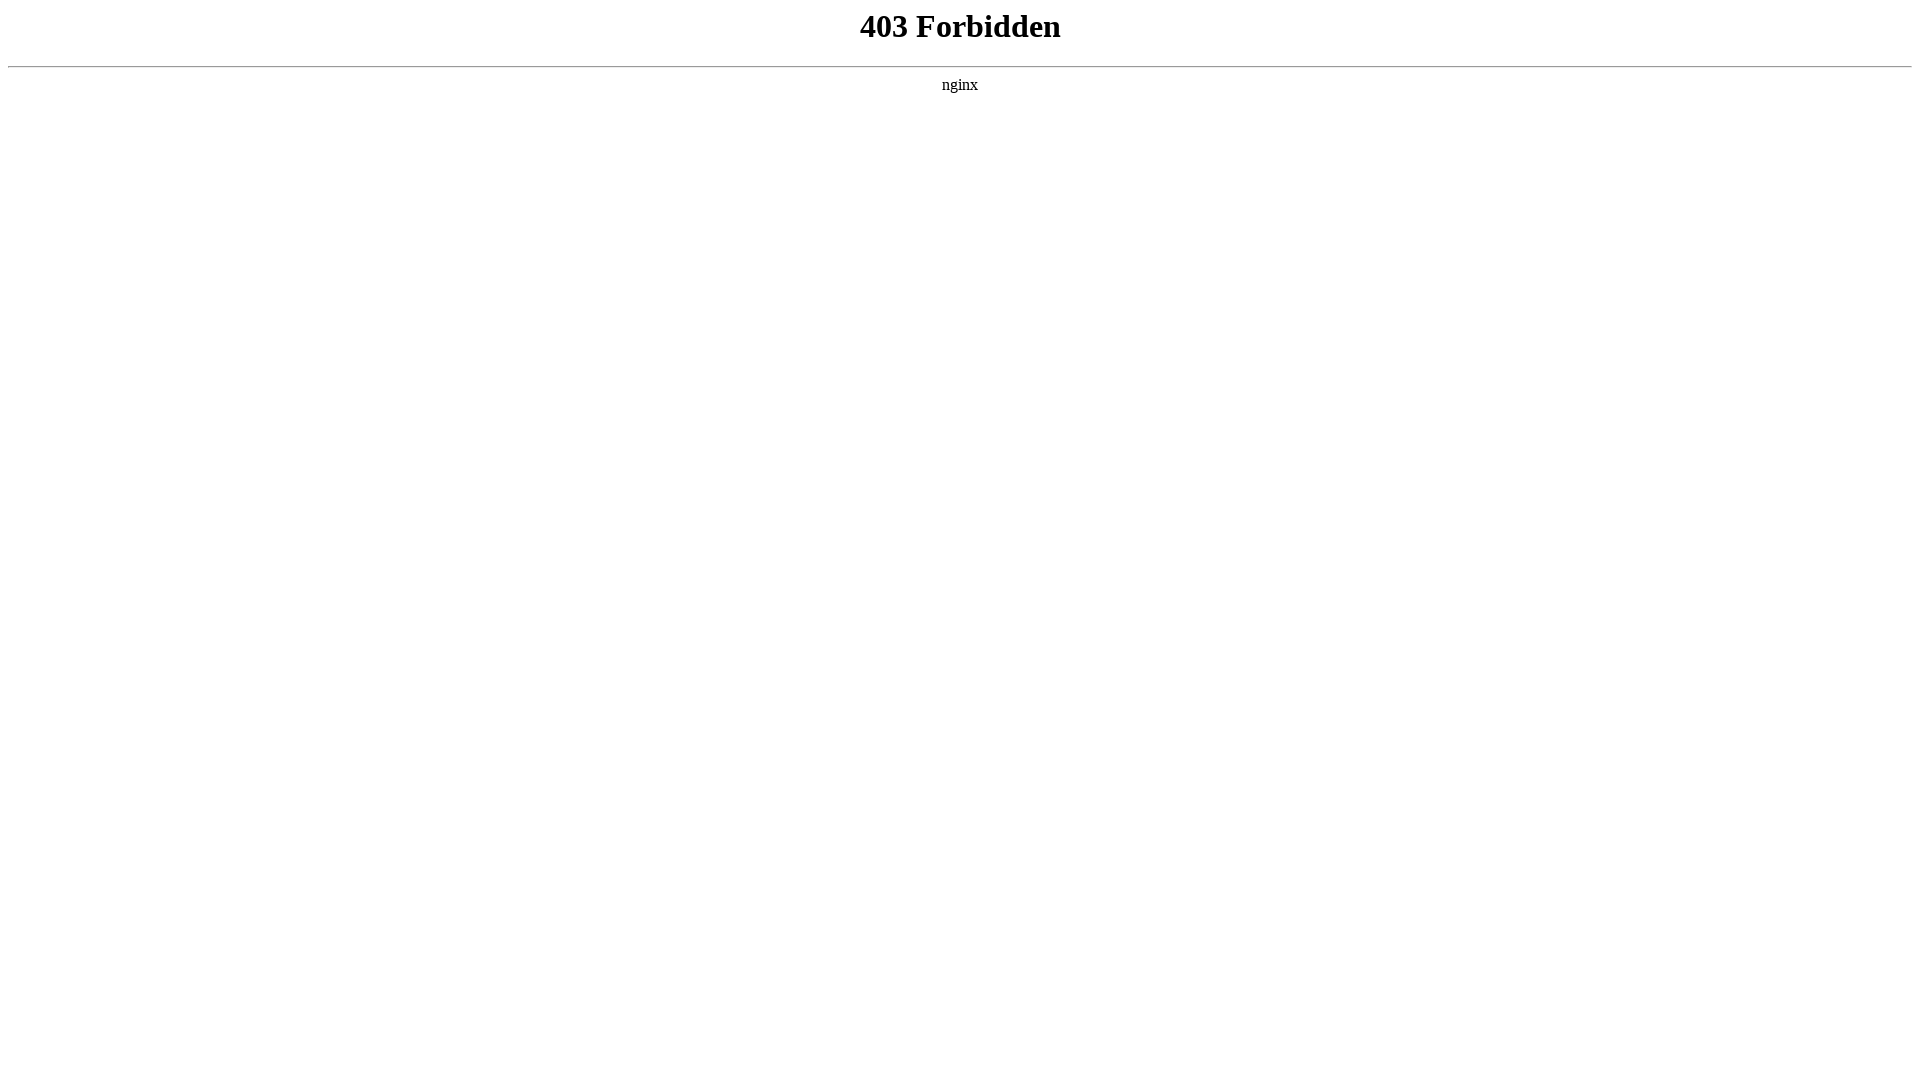